Fills out the complete form with valid data including text inputs, dropdown selection, radio button, checkboxes, and text area, then submits and verifies success message

Starting URL: https://cac-tat.s3.eu-central-1.amazonaws.com/index.html

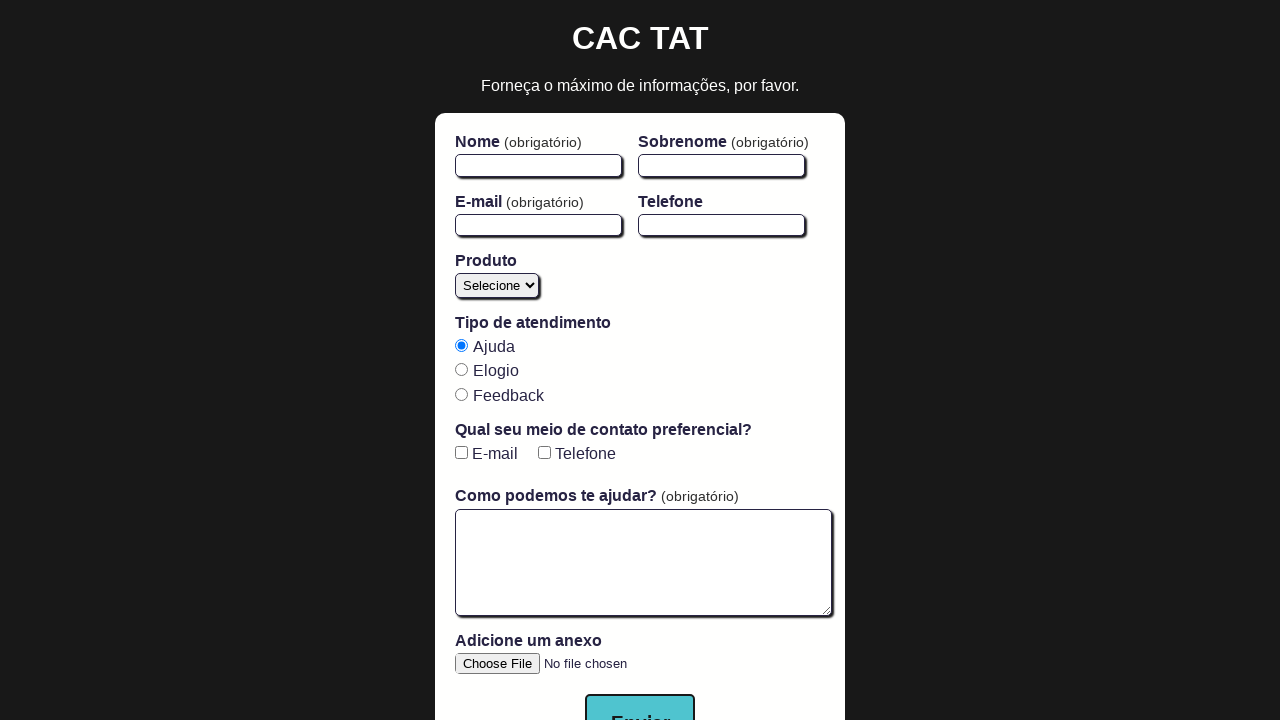

Filled firstName field with 'Test' on #firstName
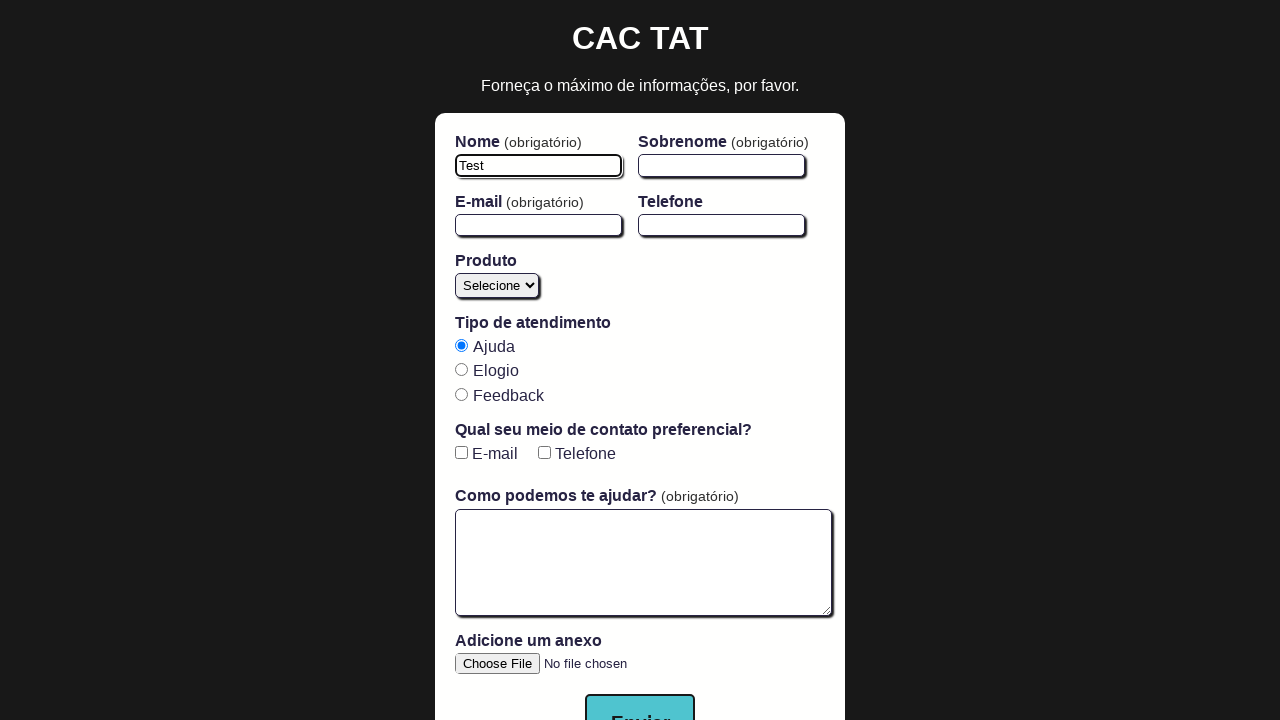

Filled lastName field with 'User' on #lastName
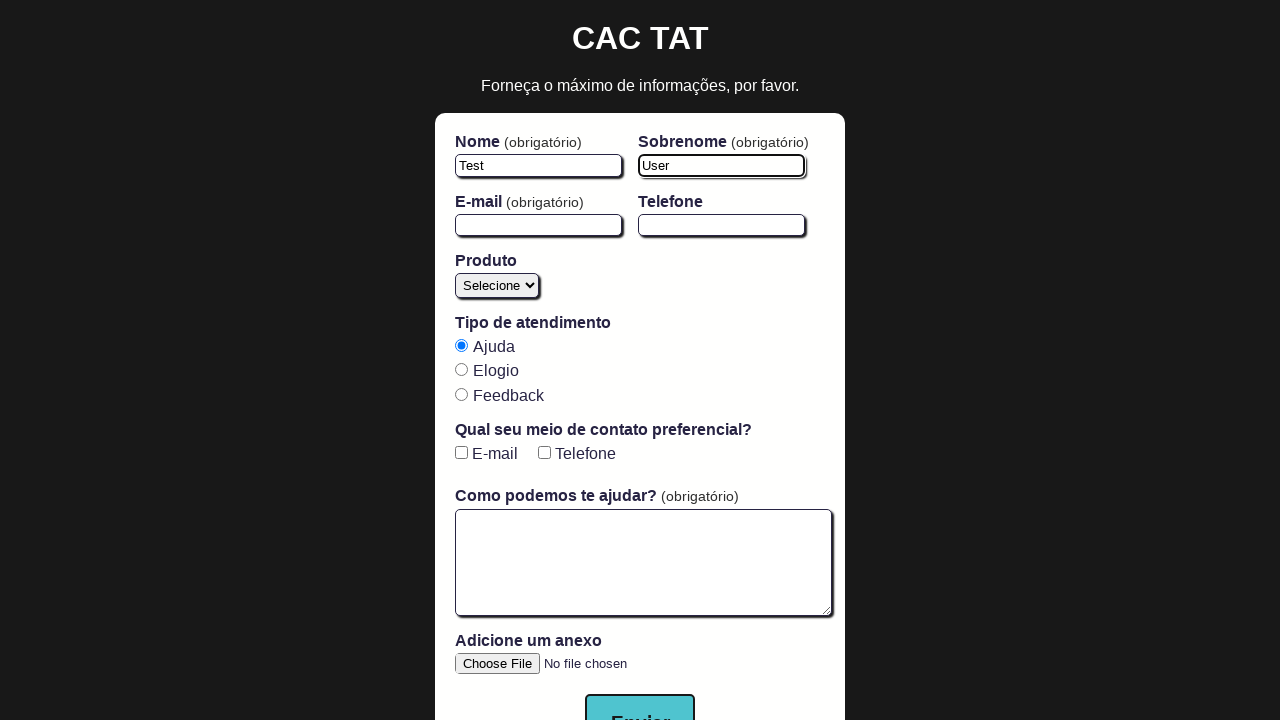

Filled email field with 'test@example.com' on #email
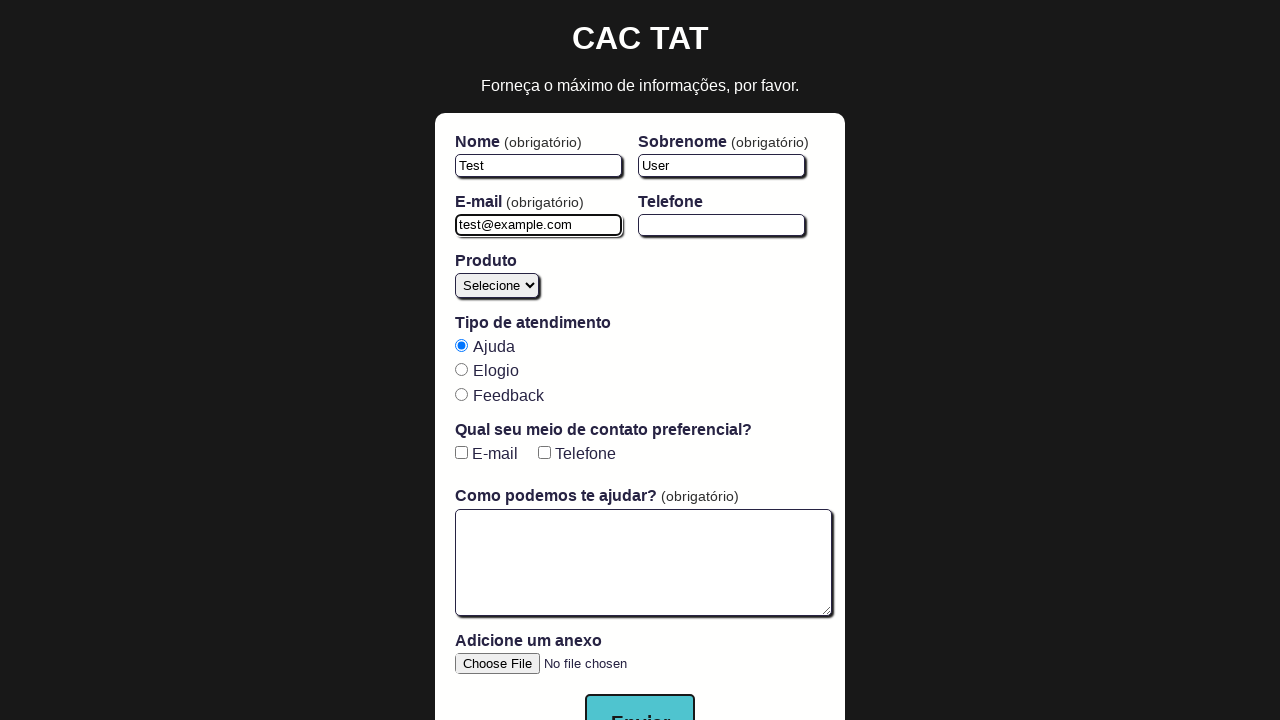

Filled phone field with '11999999999' on #phone
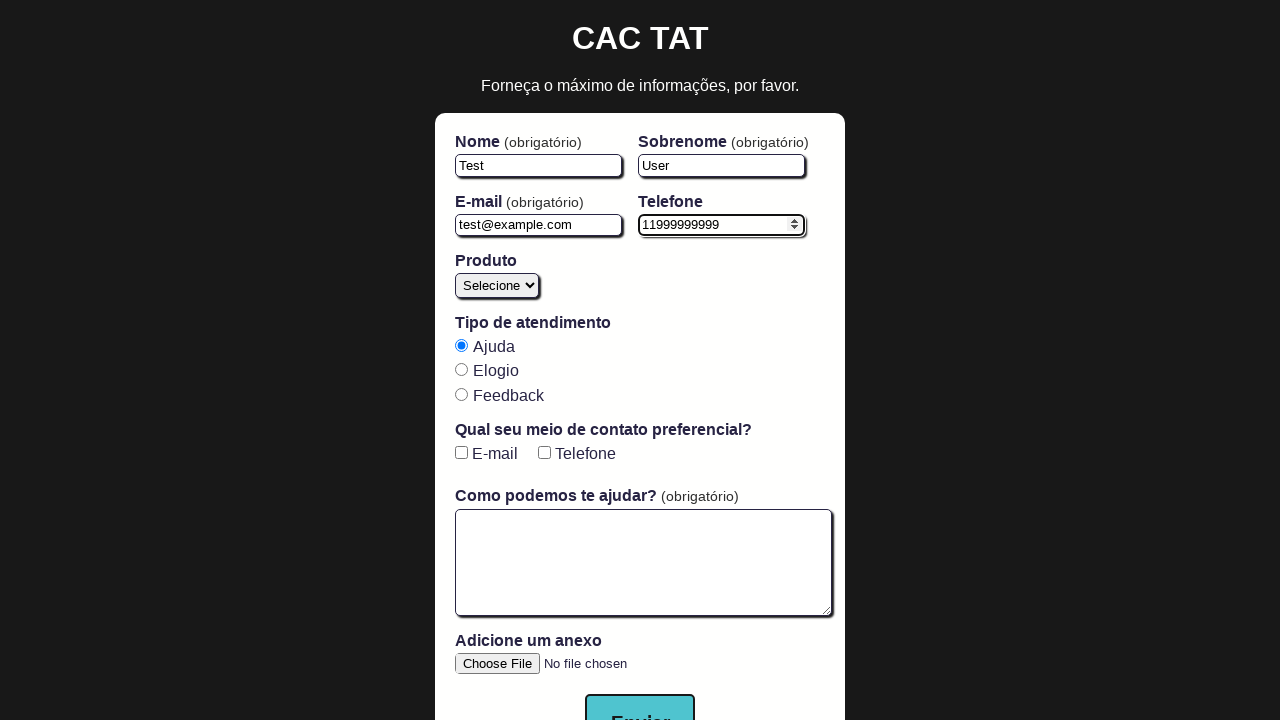

Selected 'Cursos' from product dropdown on #product
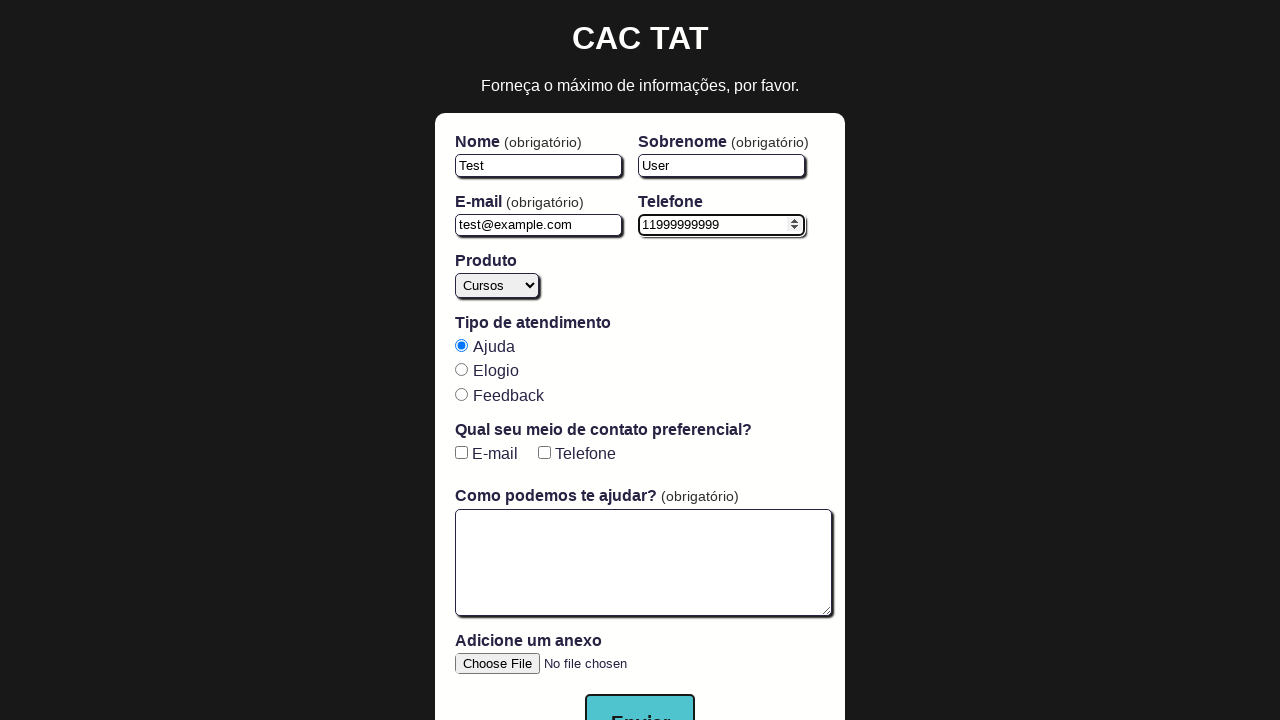

Selected 'ajuda' radio button at (461, 345) on input[name='atendimento-tat'][value='ajuda']
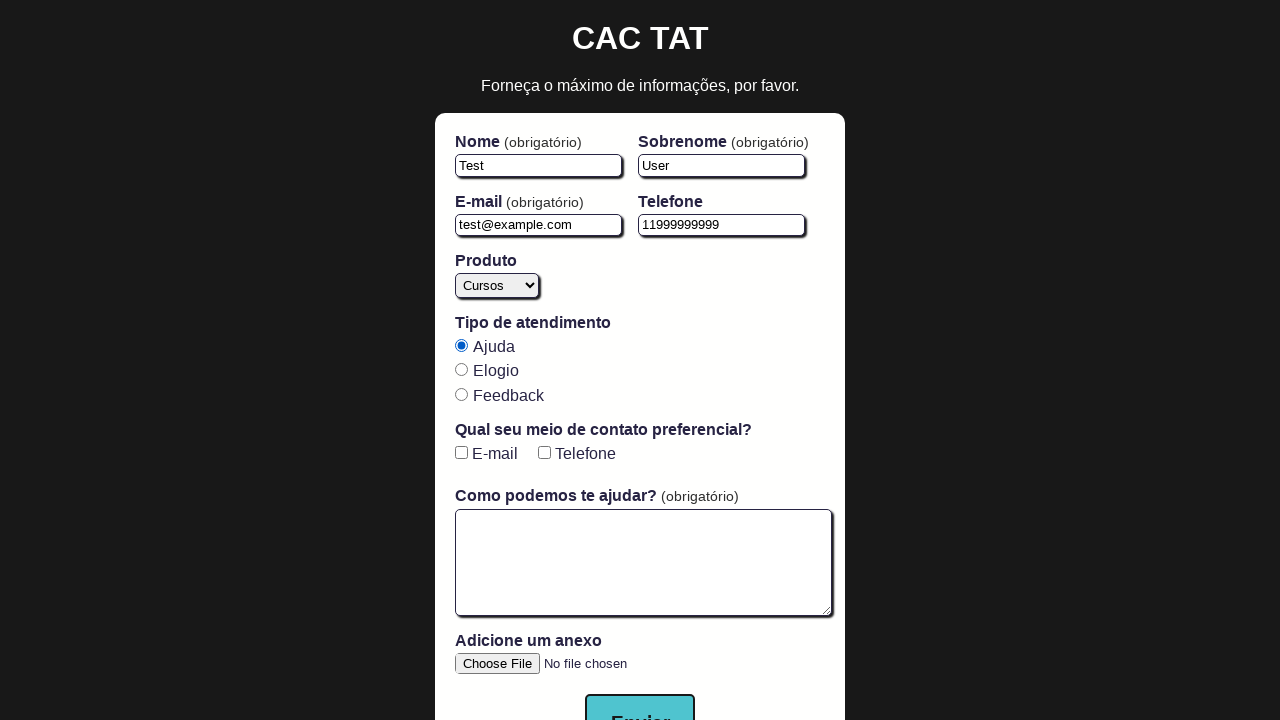

Checked email checkbox at (461, 453) on #email-checkbox
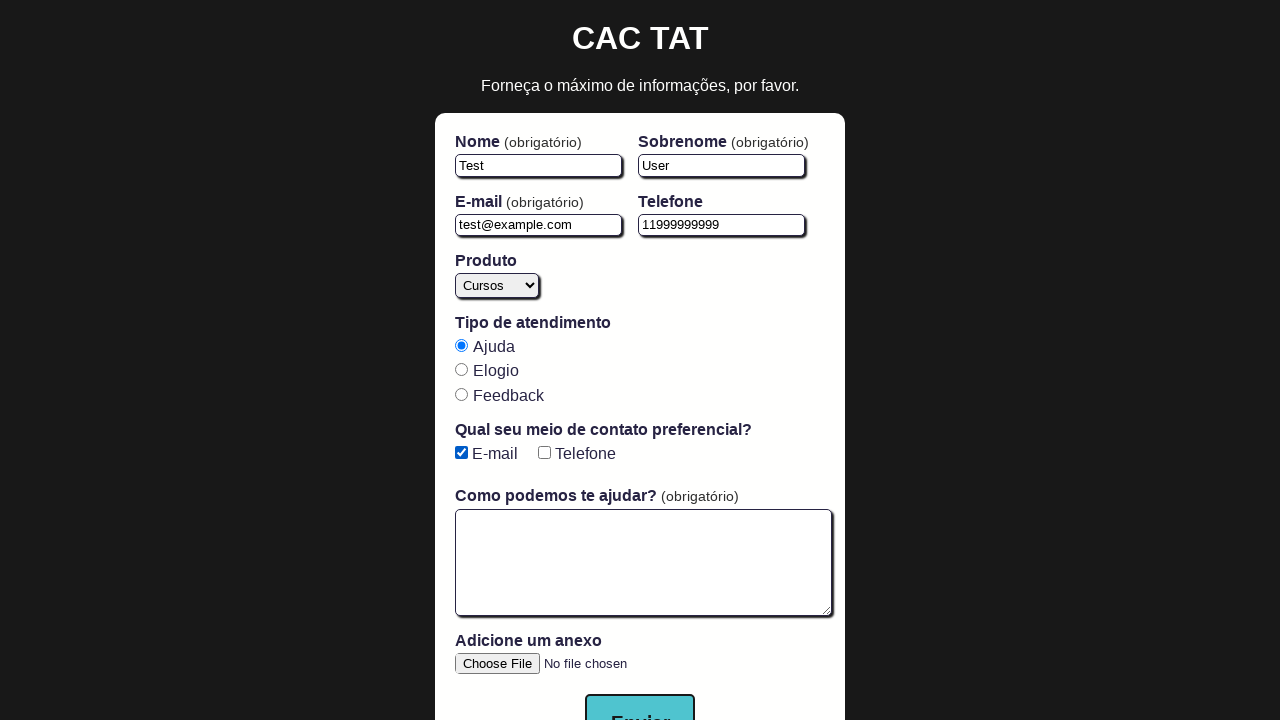

Checked phone checkbox at (544, 453) on #phone-checkbox
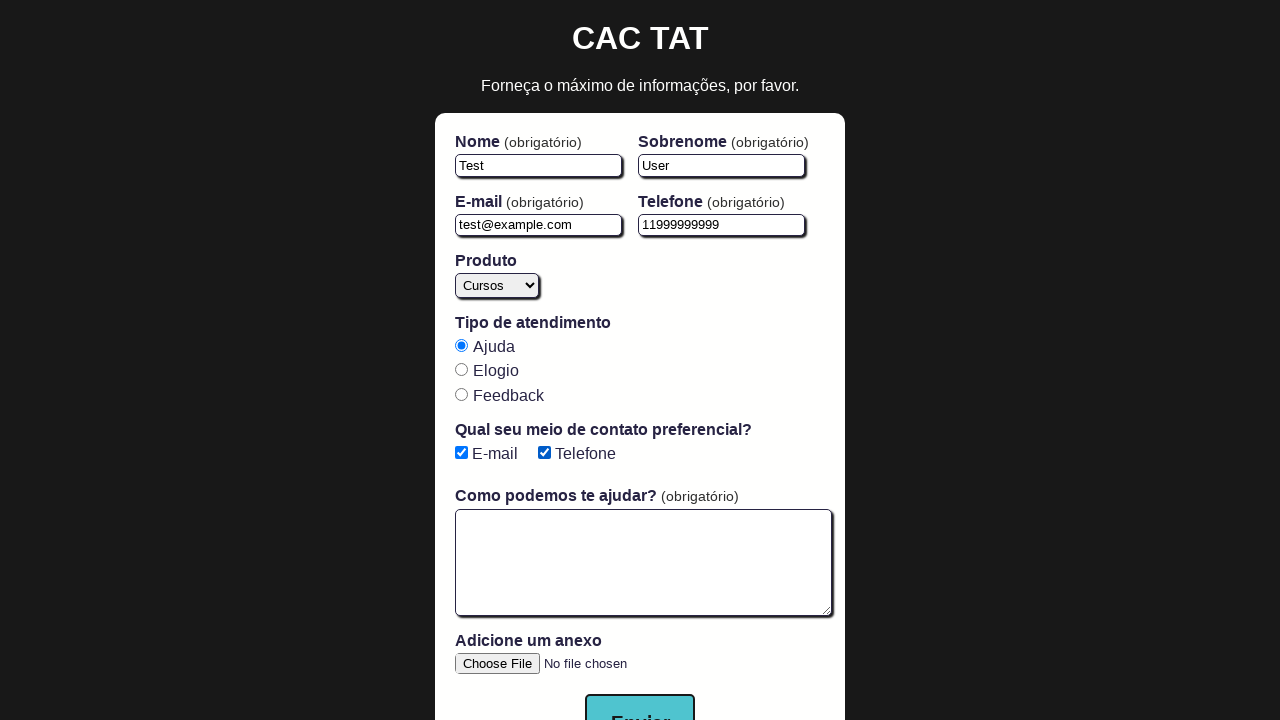

Filled text area with 'This is a test message' on #open-text-area
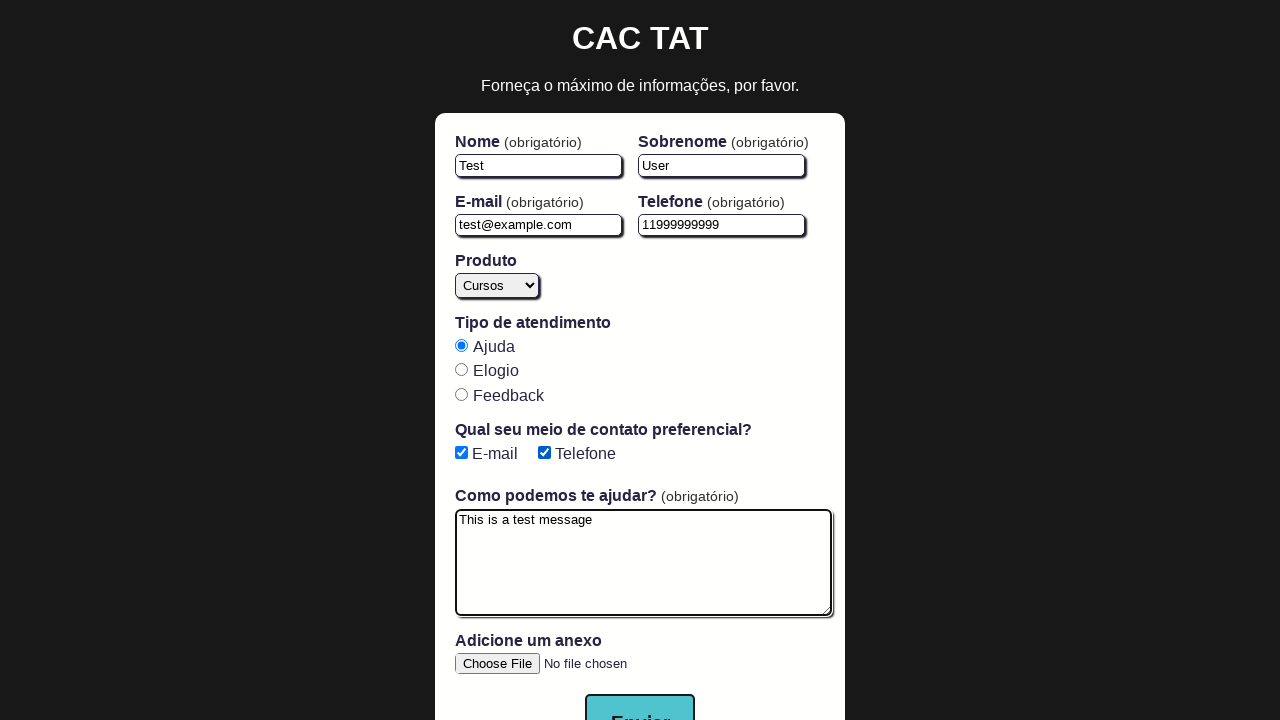

Clicked submit button to submit the form at (640, 692) on button[type='submit']
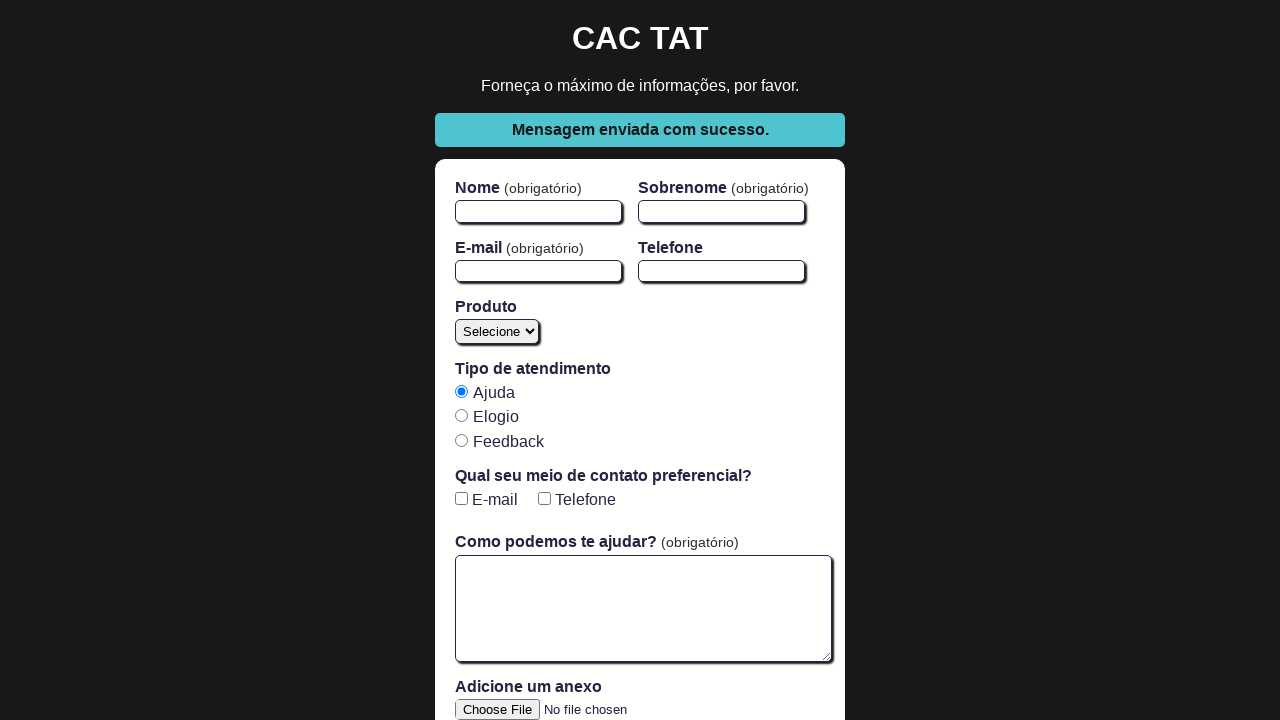

Success message appeared on the page
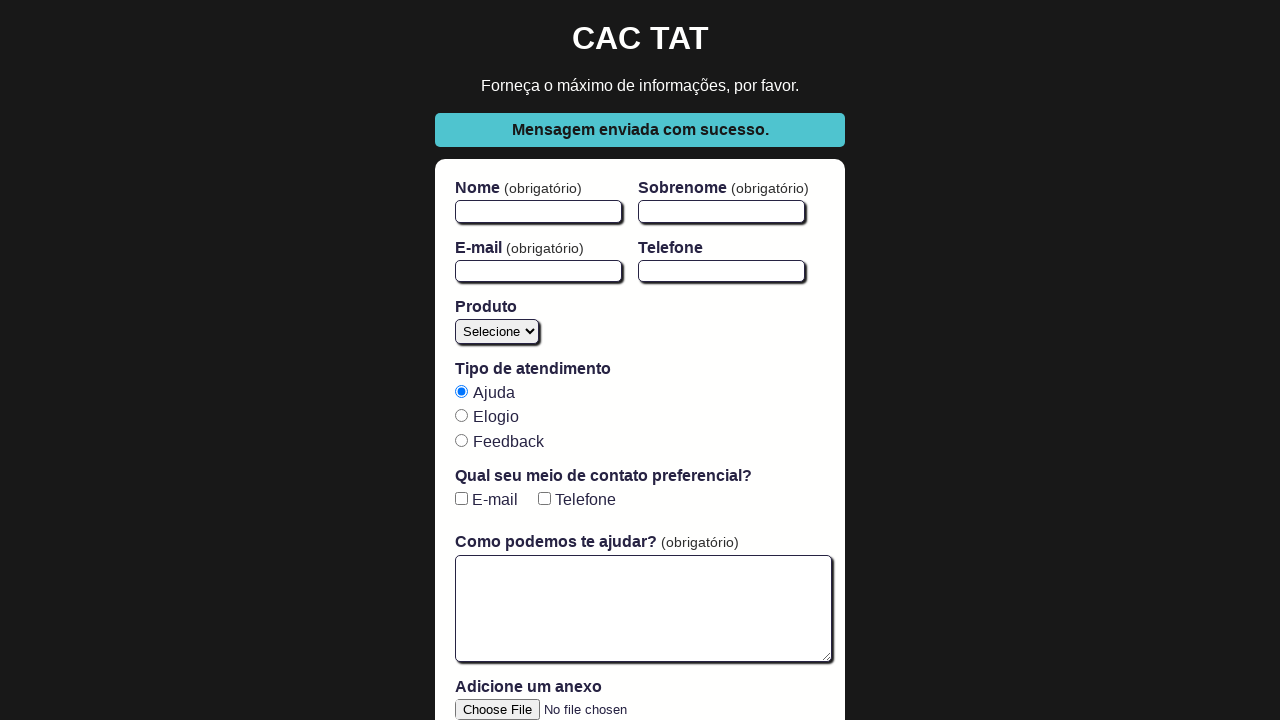

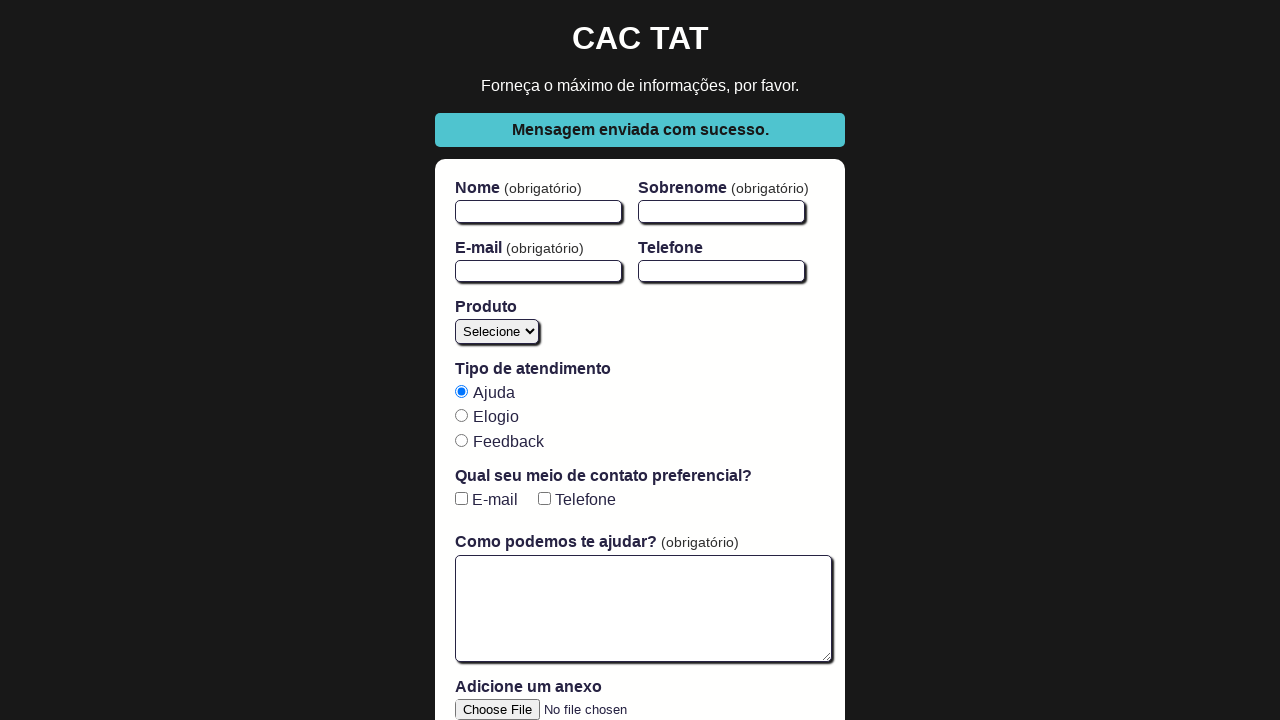